Tests registration form validation with invalid phone number format

Starting URL: https://alada.vn/tai-khoan/dang-ky.html

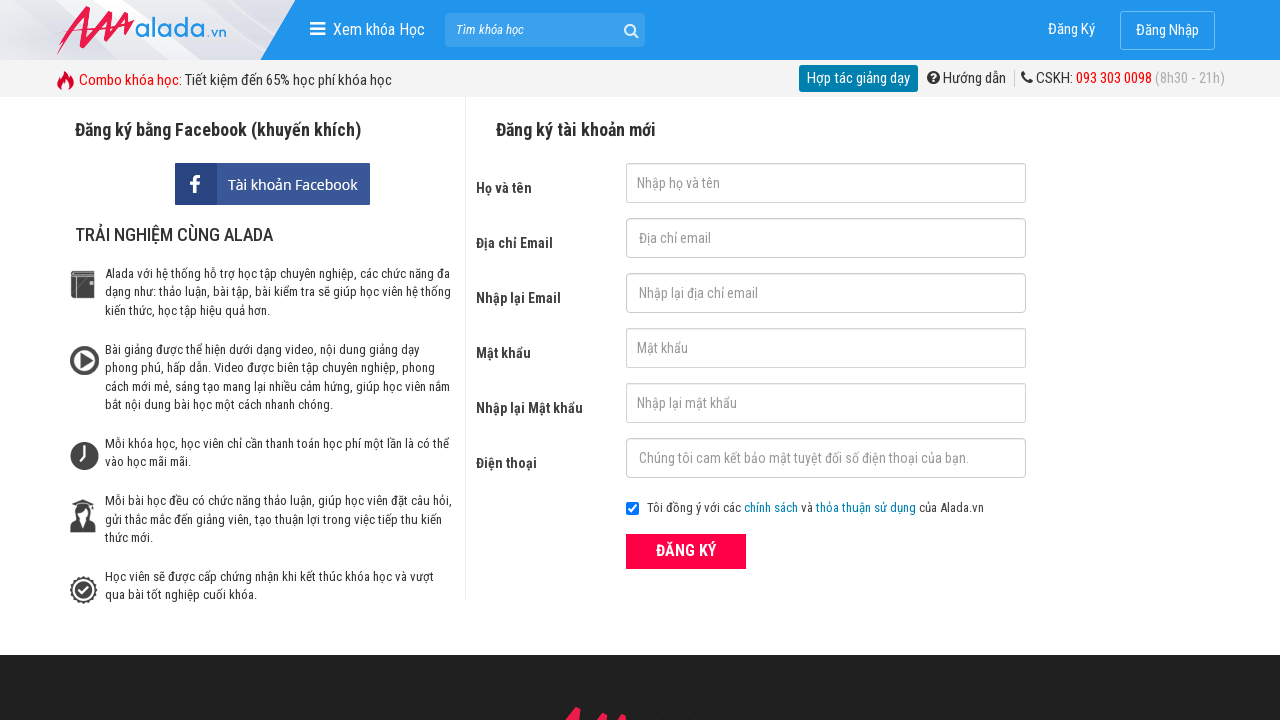

Filled first name field with 'John Kennedy' on #txtFirstname
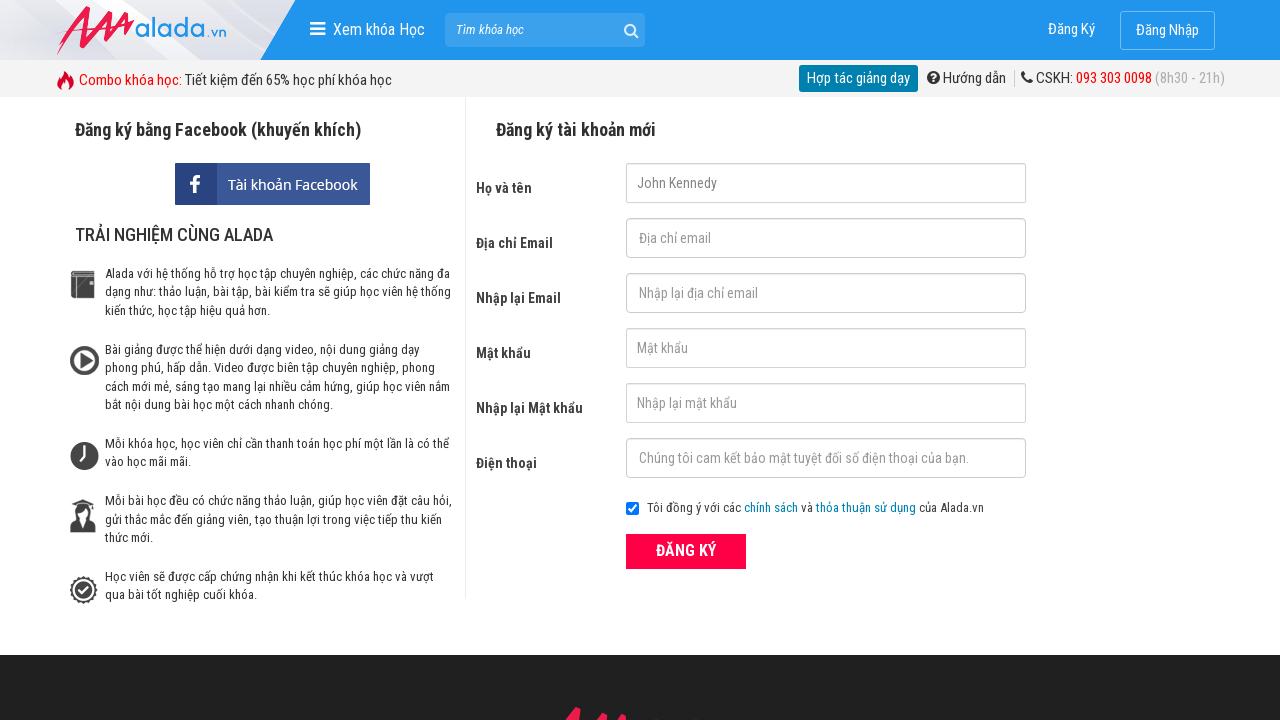

Filled email field with 'johnwick@gmail.net' on #txtEmail
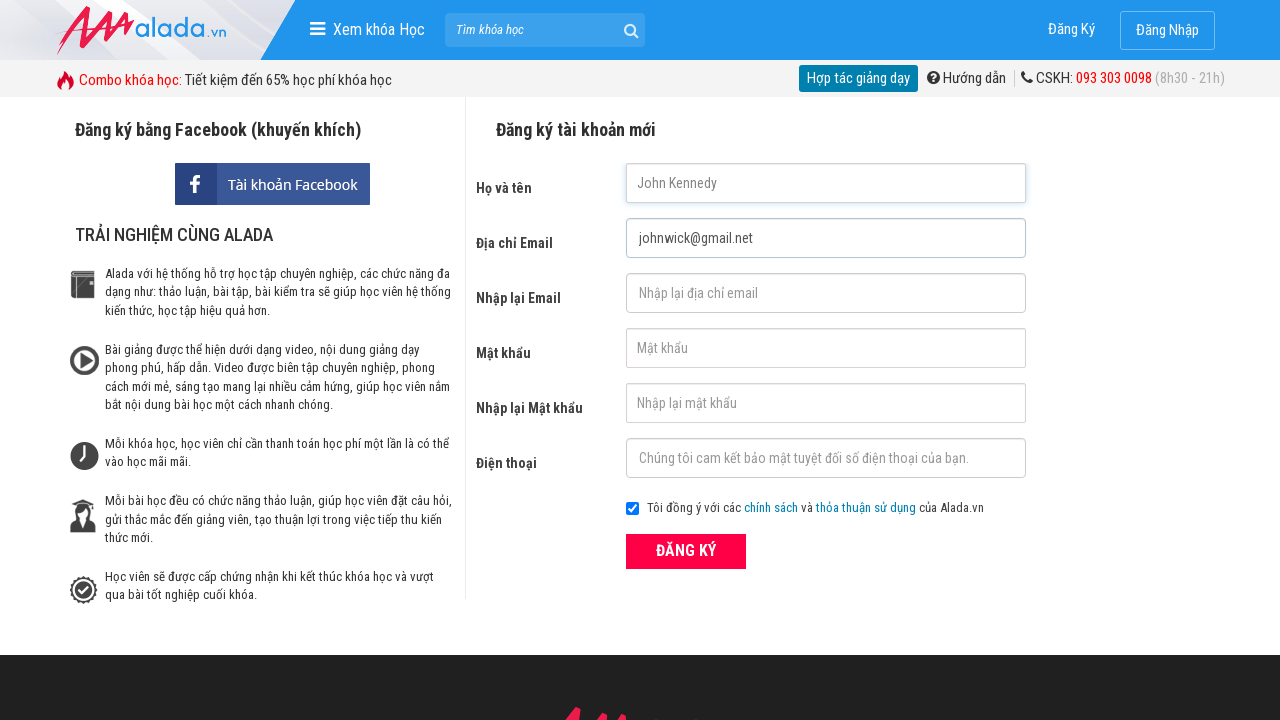

Filled confirm email field with 'johnwick@gmail.net' on #txtCEmail
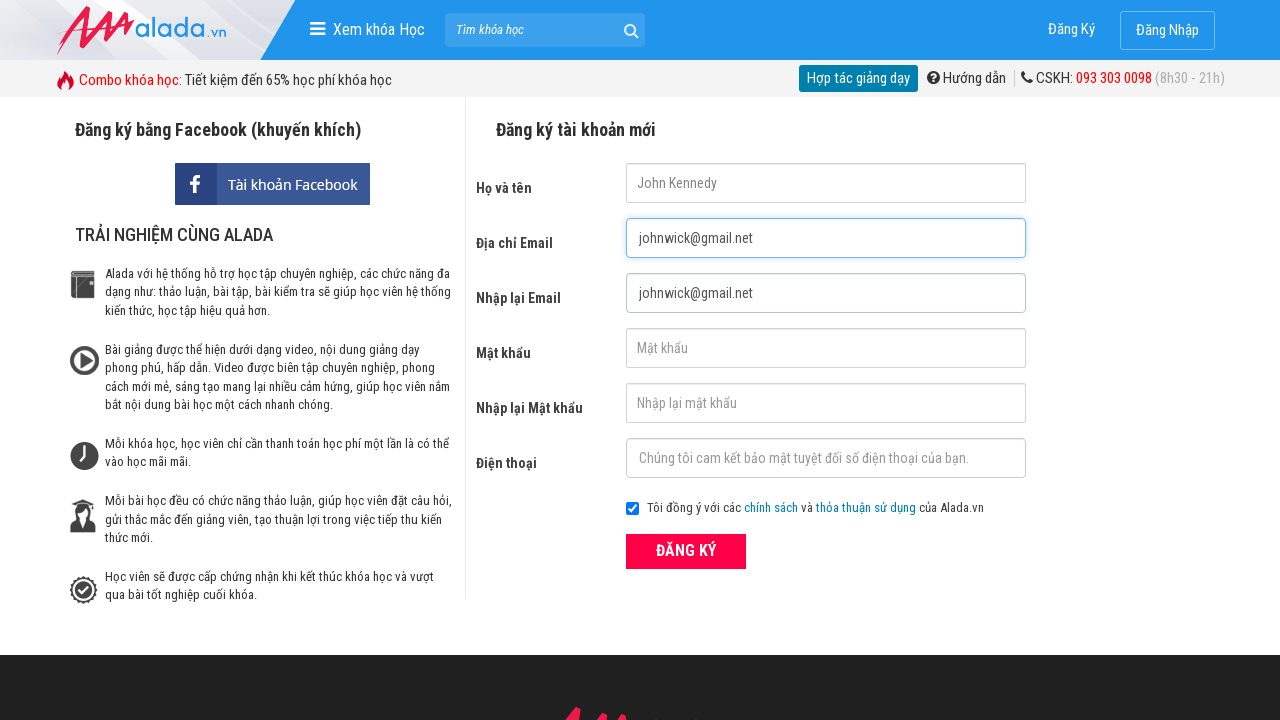

Filled password field with '123456' on #txtPassword
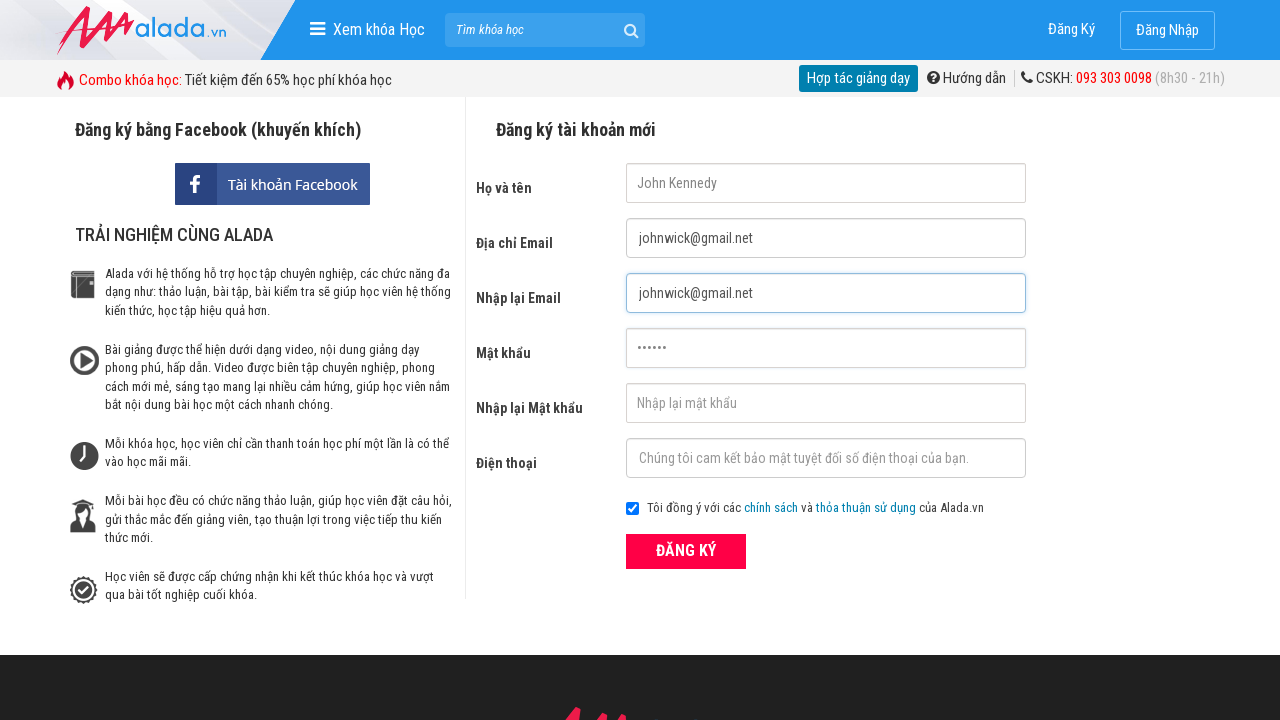

Filled confirm password field with '123456' on #txtCPassword
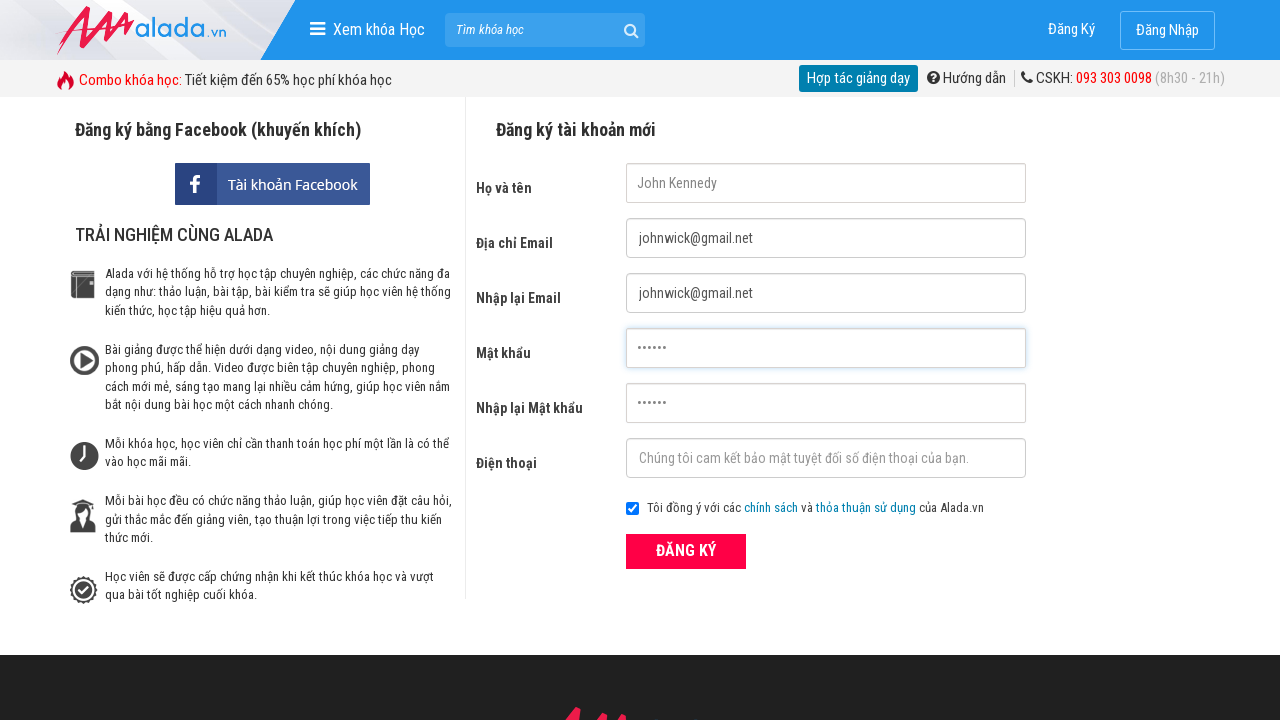

Filled phone field with invalid format '123456' on #txtPhone
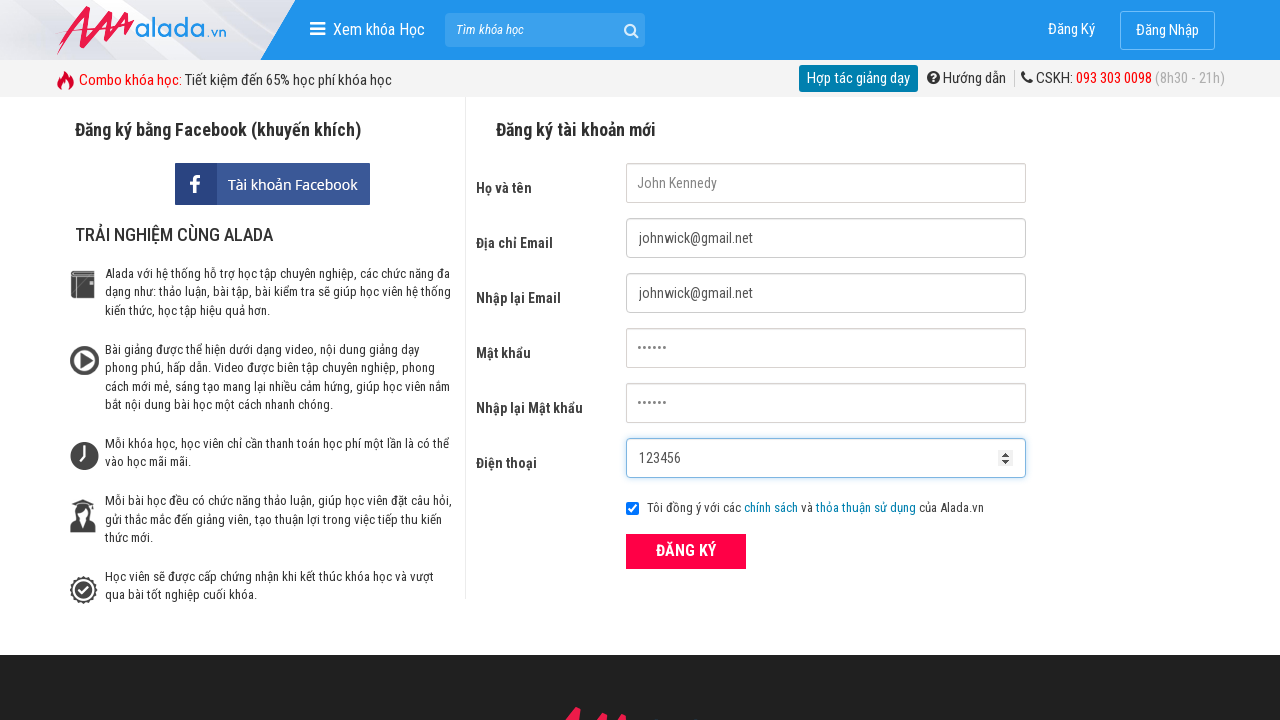

Clicked submit button on registration form at (686, 551) on xpath=//div[@class='field_btn']//button
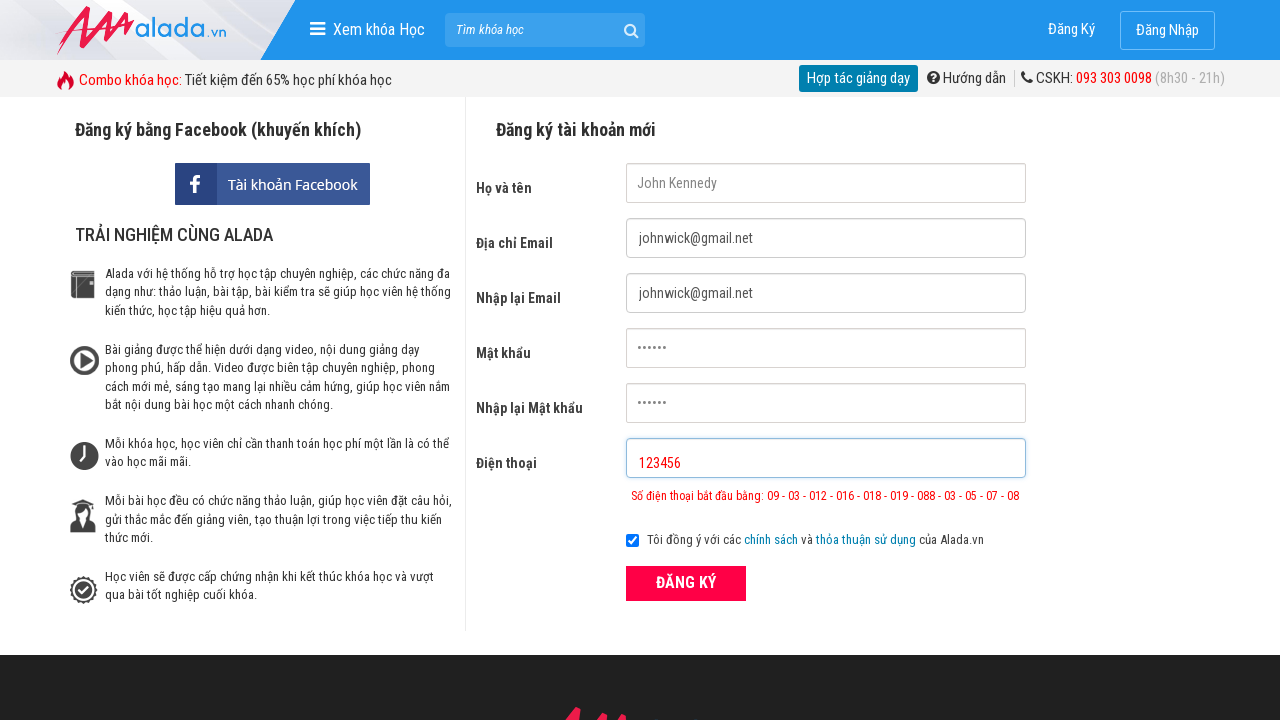

Phone validation error message appeared
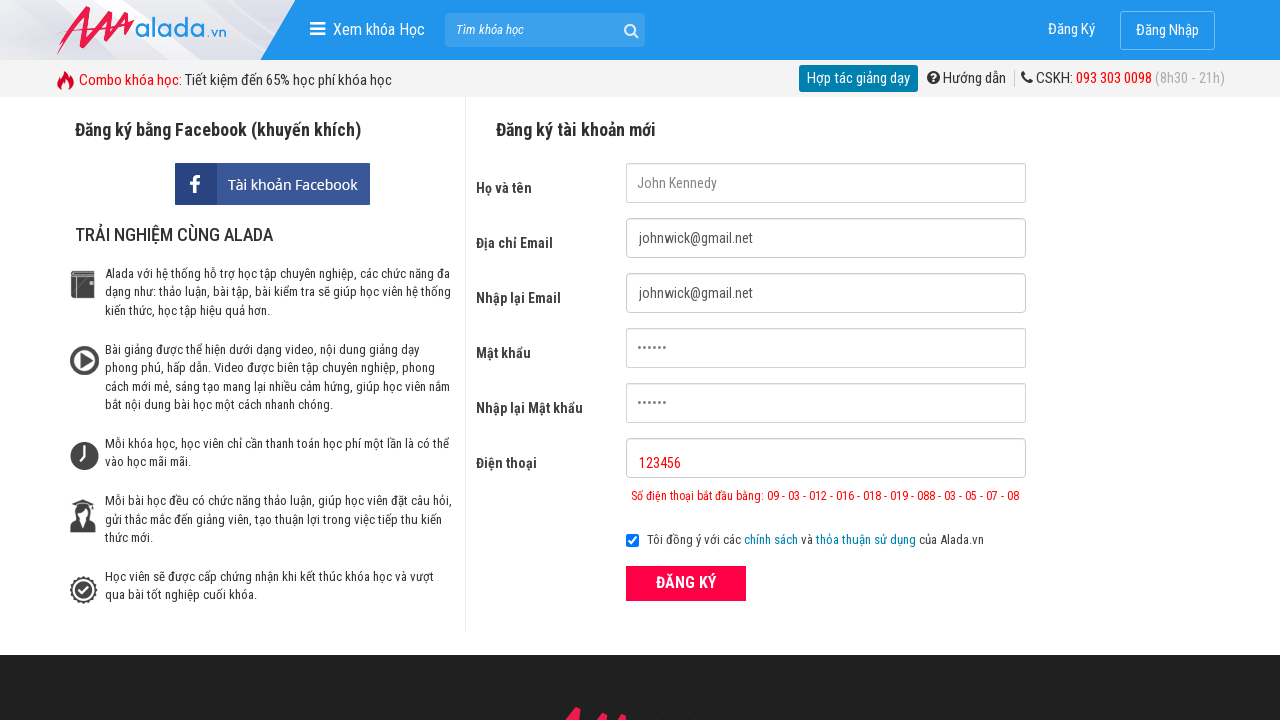

Verified phone validation error message displays correct expected message
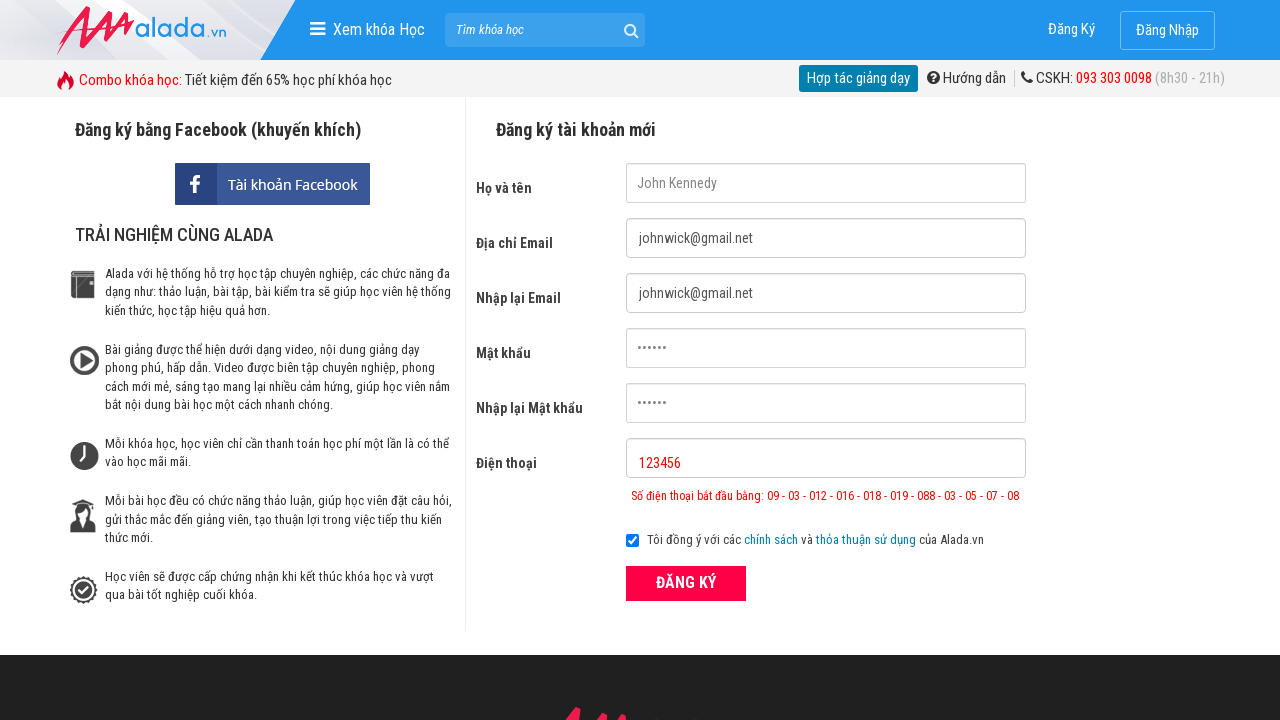

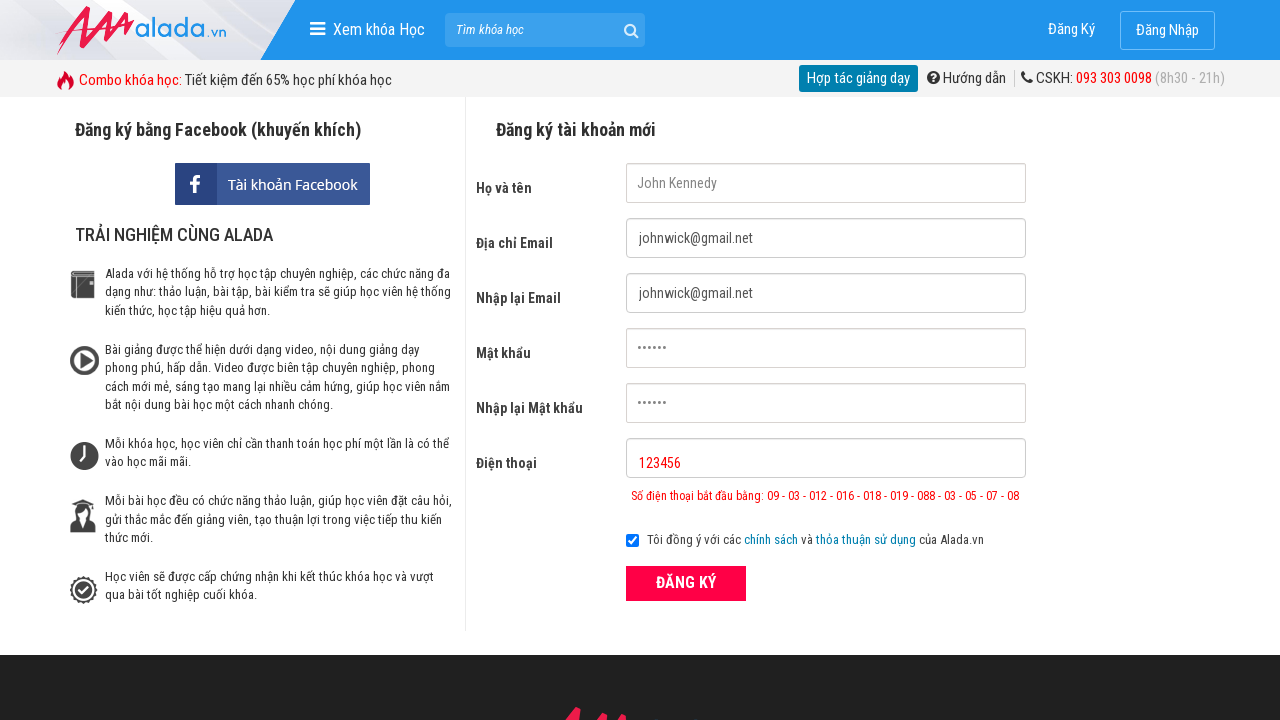